Tests marking individual items as complete by creating two items and checking them

Starting URL: https://demo.playwright.dev/todomvc

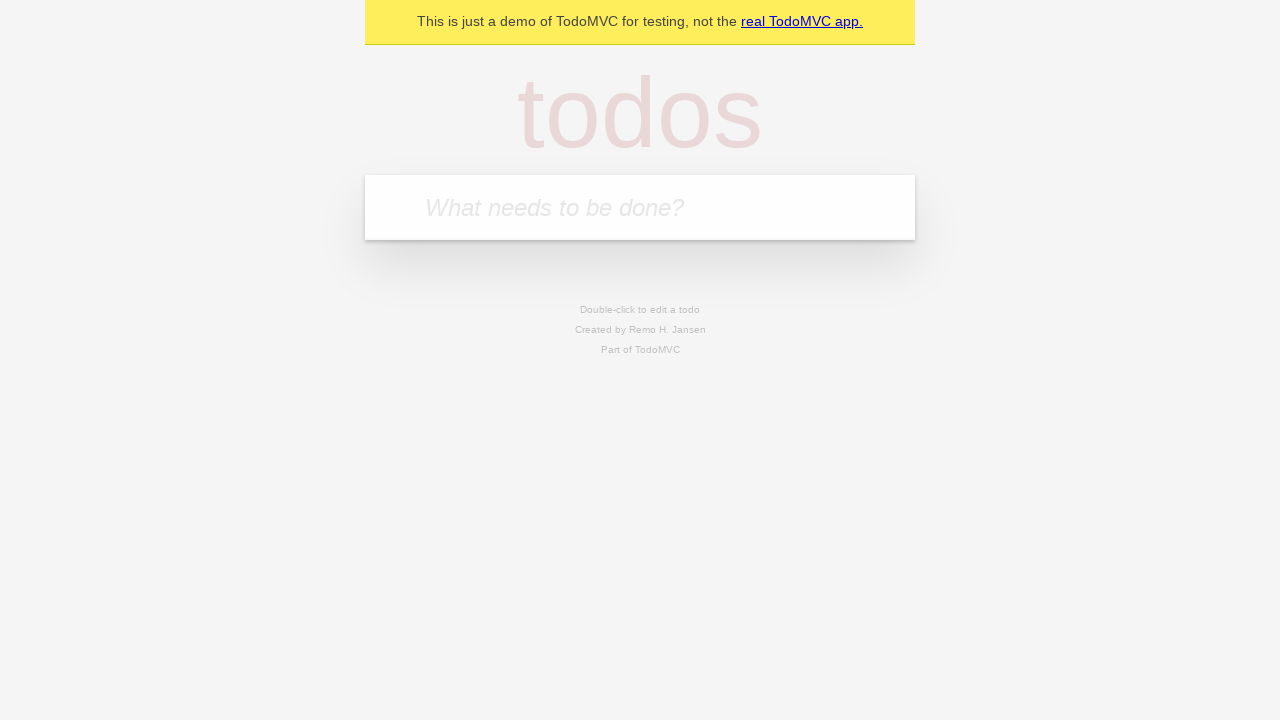

Located the todo input field
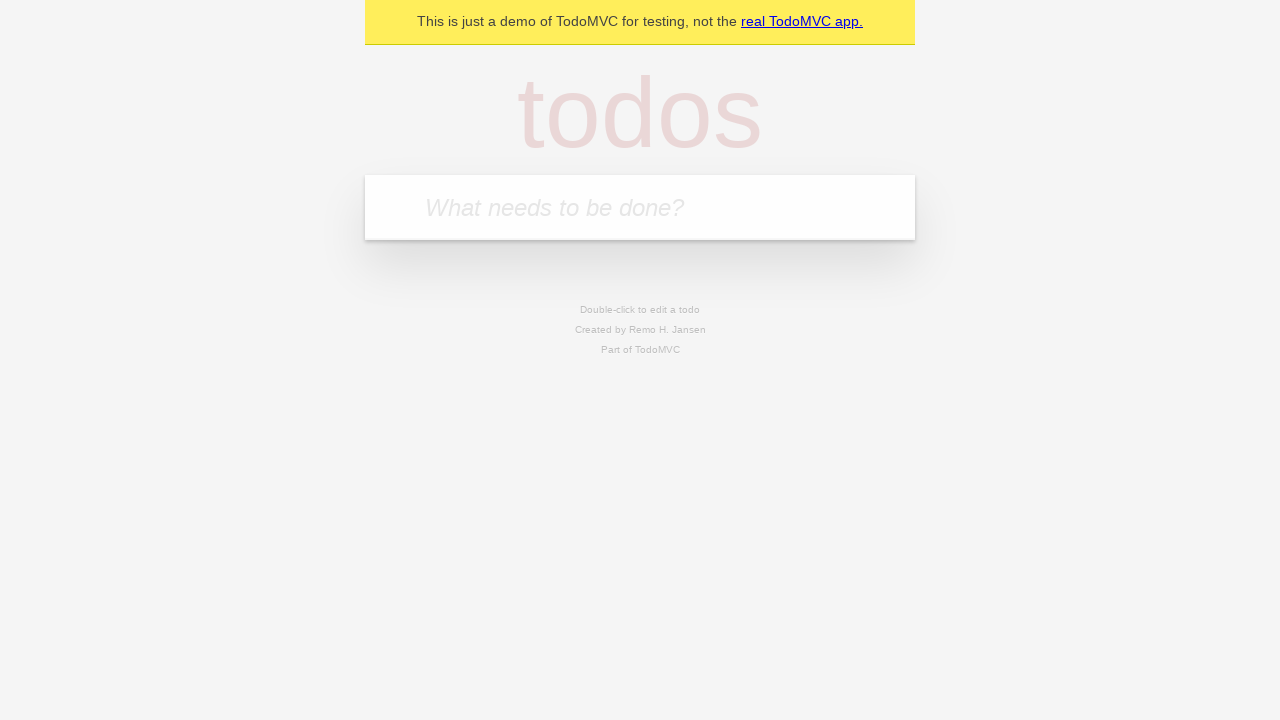

Filled first todo item with 'buy some cheese' on internal:attr=[placeholder="What needs to be done?"i]
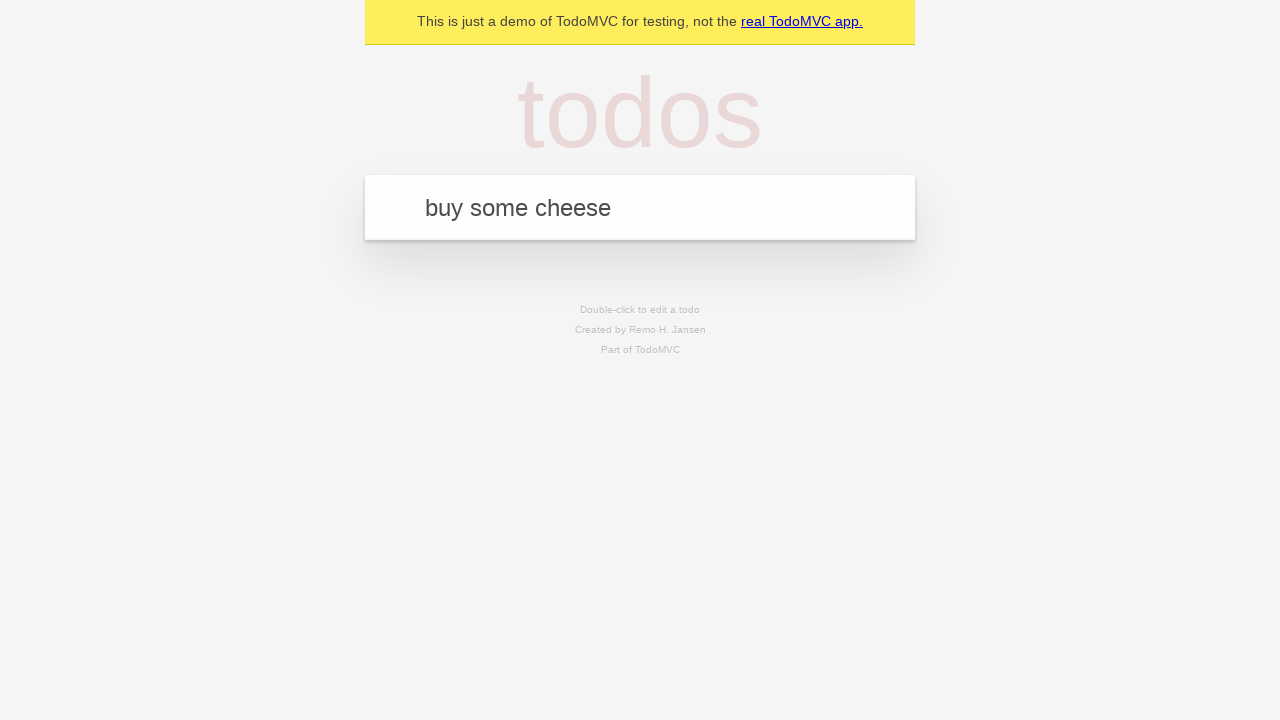

Pressed Enter to create first todo item on internal:attr=[placeholder="What needs to be done?"i]
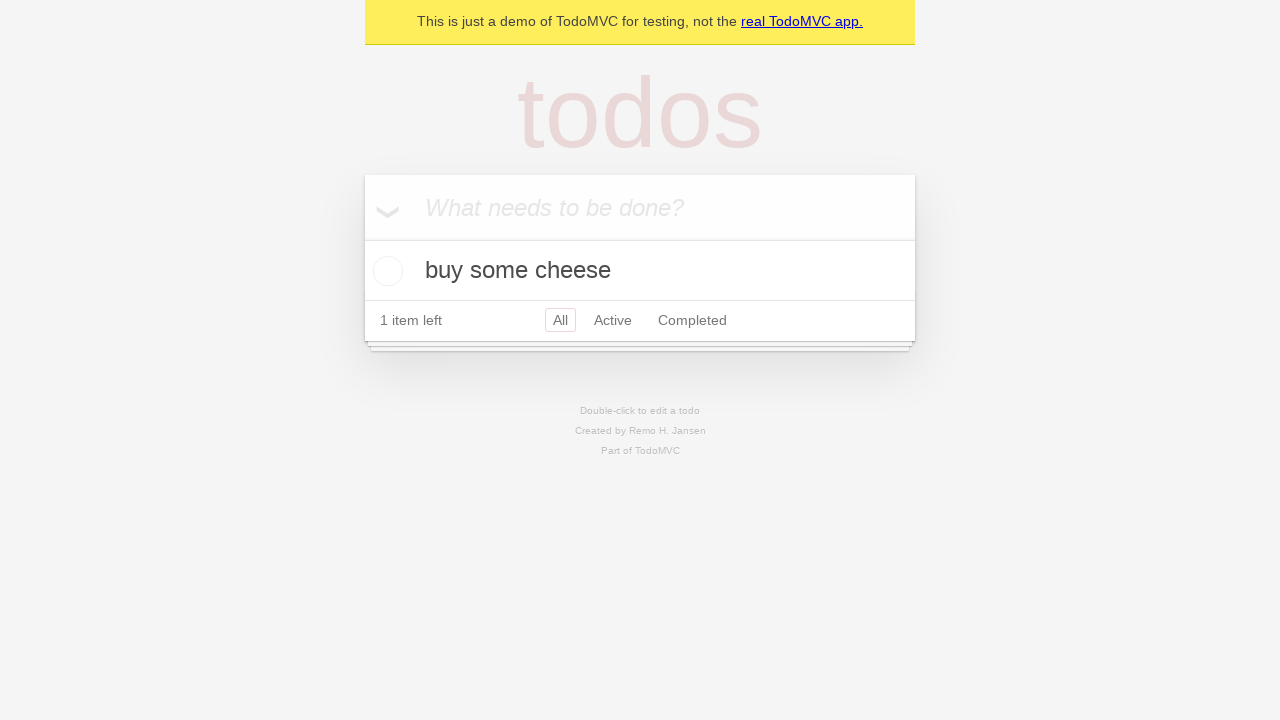

Filled second todo item with 'feed the cat' on internal:attr=[placeholder="What needs to be done?"i]
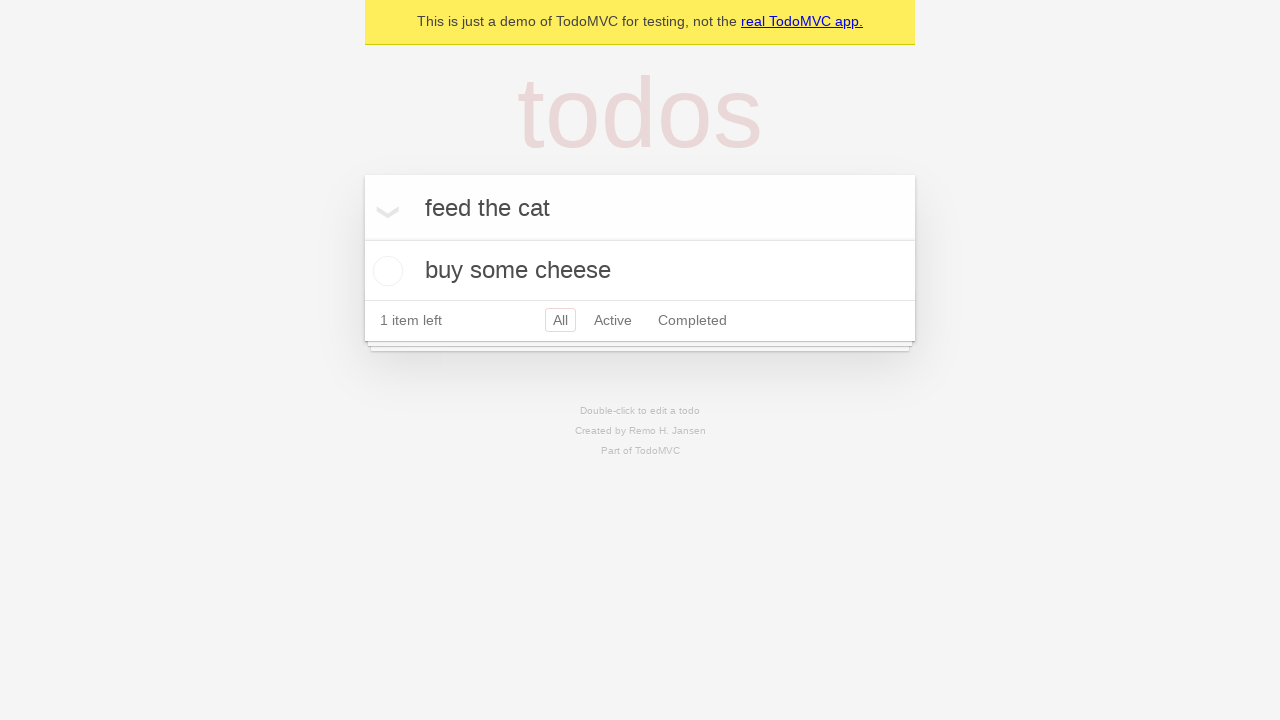

Pressed Enter to create second todo item on internal:attr=[placeholder="What needs to be done?"i]
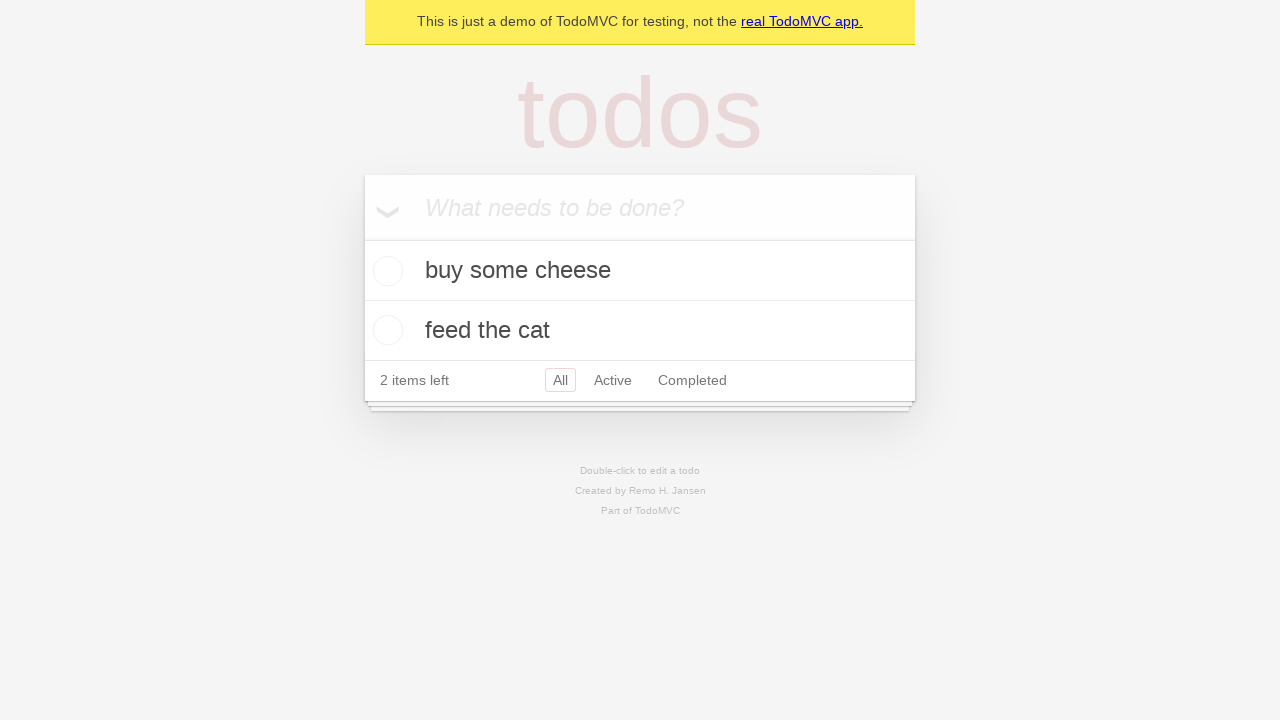

Located first todo item
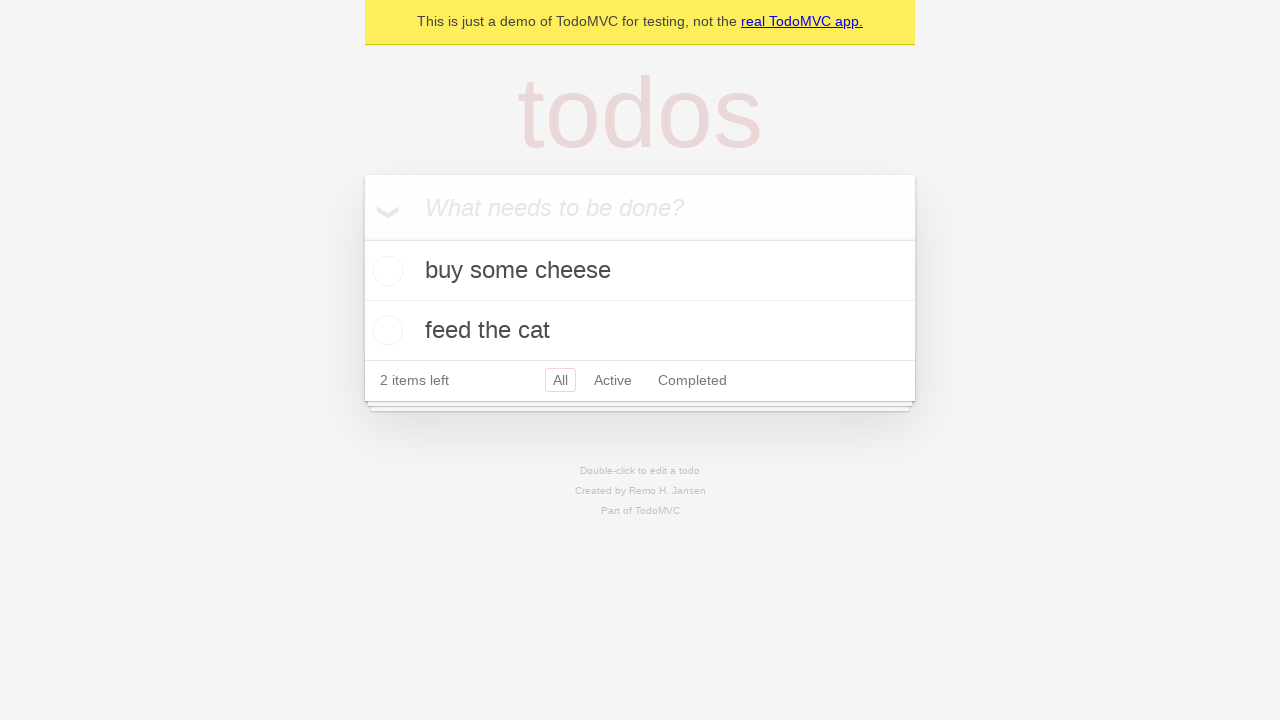

Checked first todo item as complete at (385, 271) on internal:testid=[data-testid="todo-item"s] >> nth=0 >> internal:role=checkbox
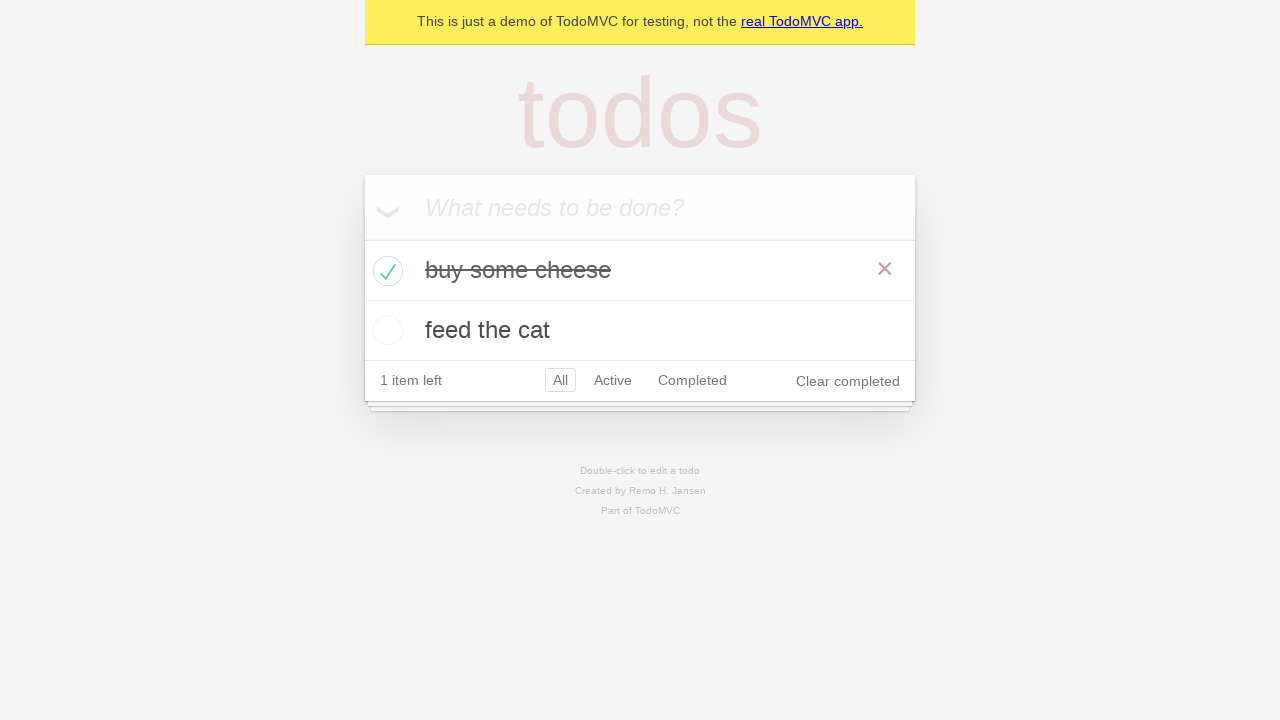

Located second todo item
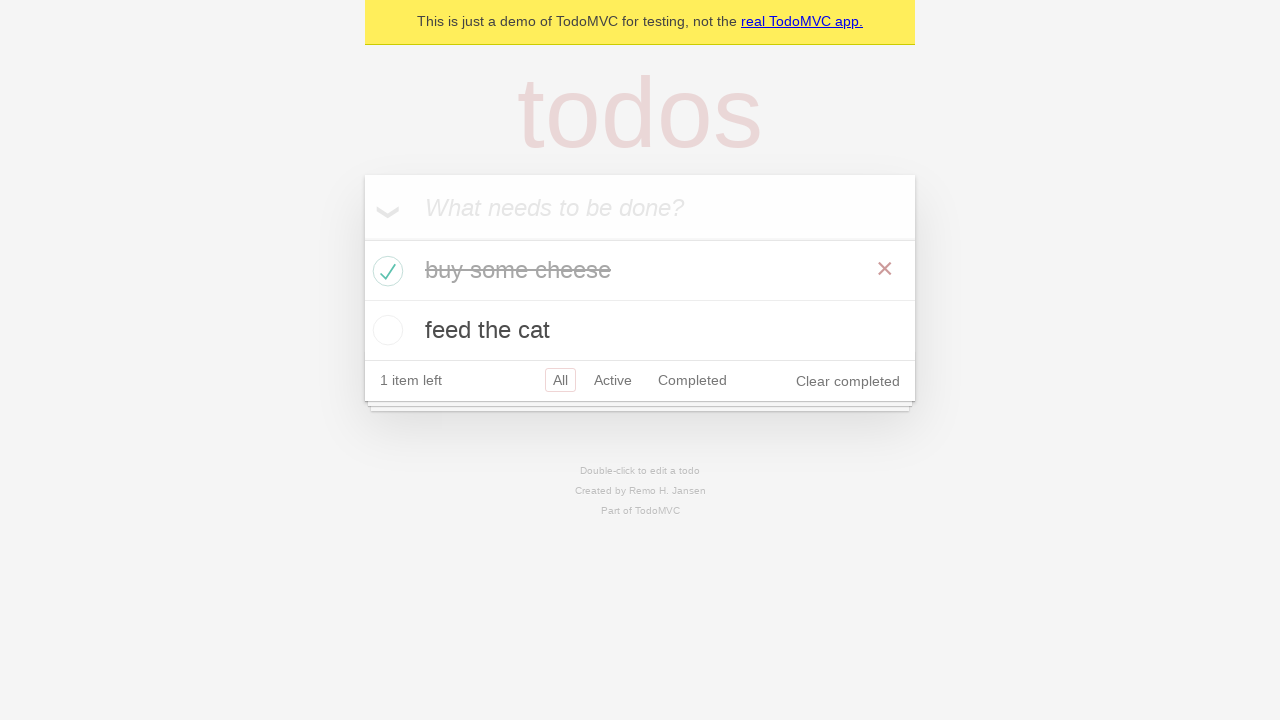

Checked second todo item as complete at (385, 330) on internal:testid=[data-testid="todo-item"s] >> nth=1 >> internal:role=checkbox
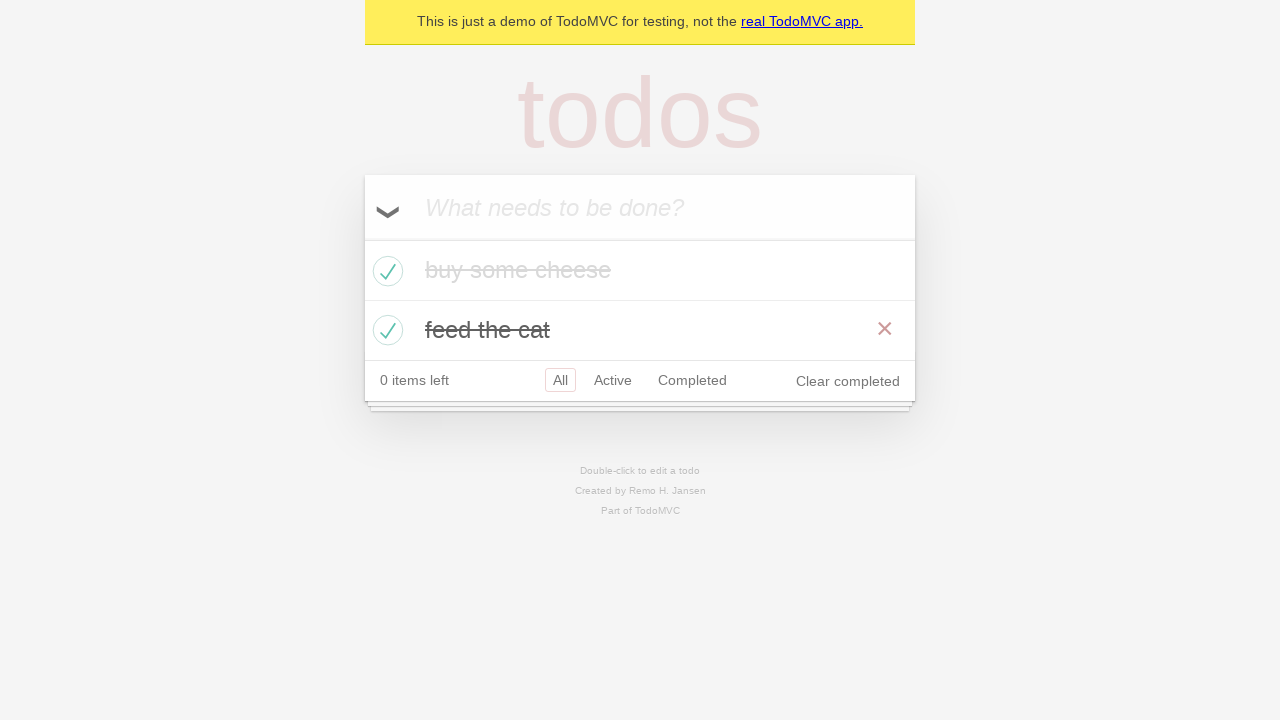

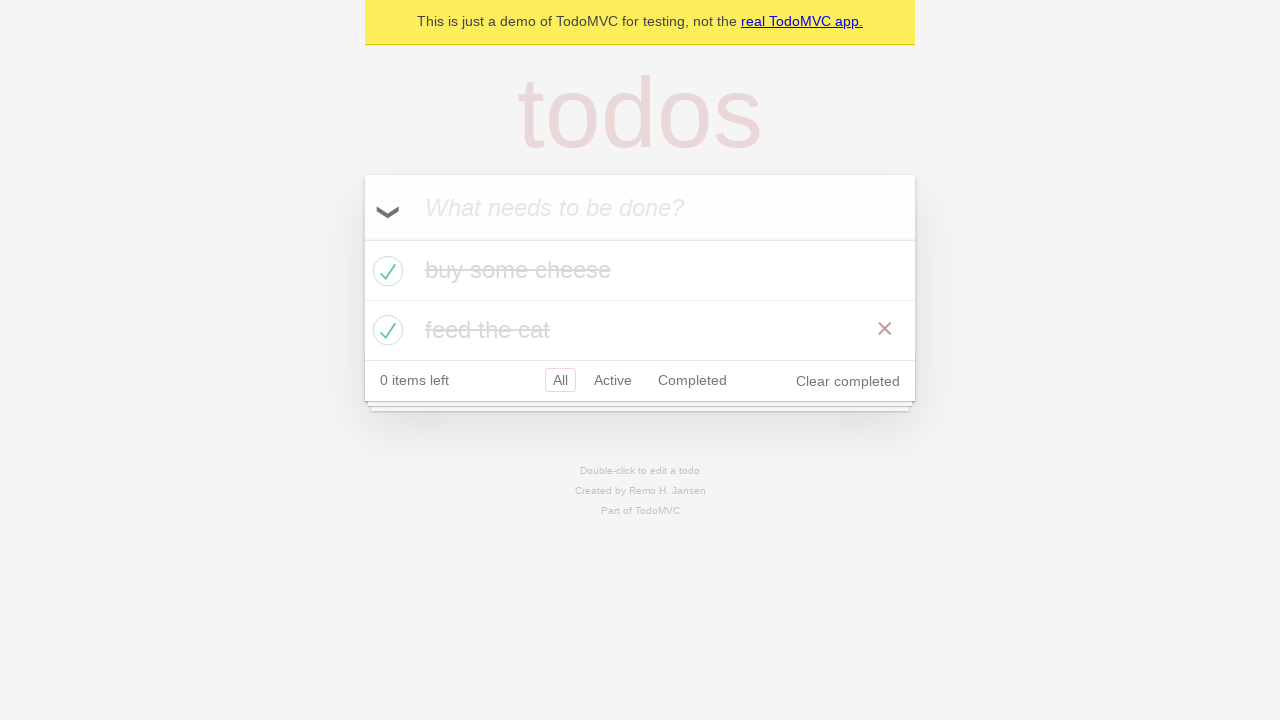